Navigates to Greens Tech Selenium course content page and verifies the page loads

Starting URL: http://greenstech.in/selenium-course-content.html

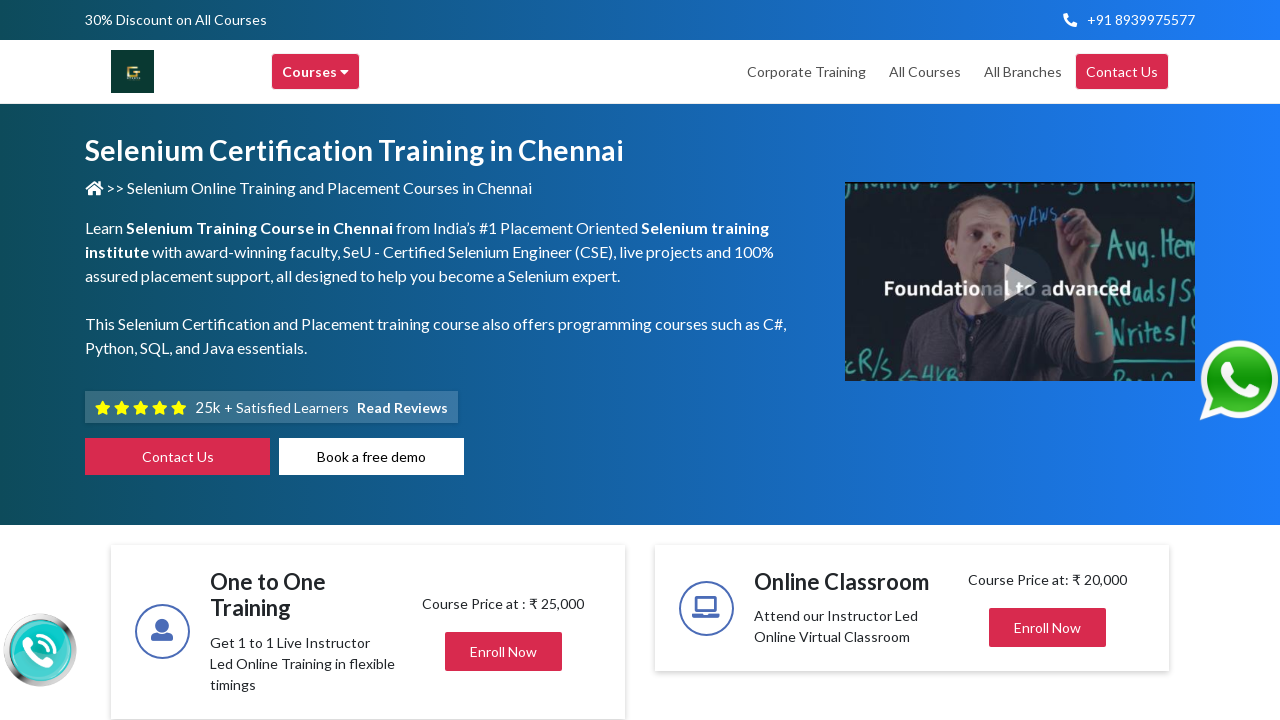

Waited for page DOM content to load
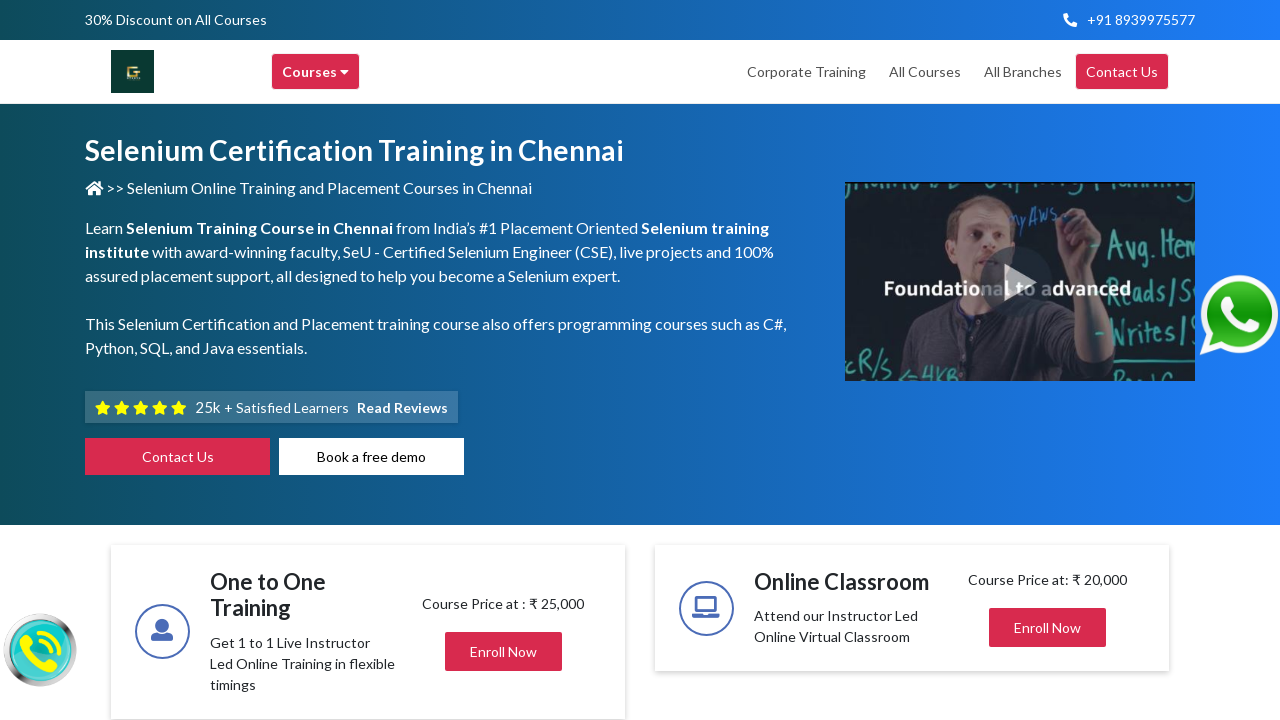

Retrieved page title: Selenium Training in Chennai | Selenium Certification Courses
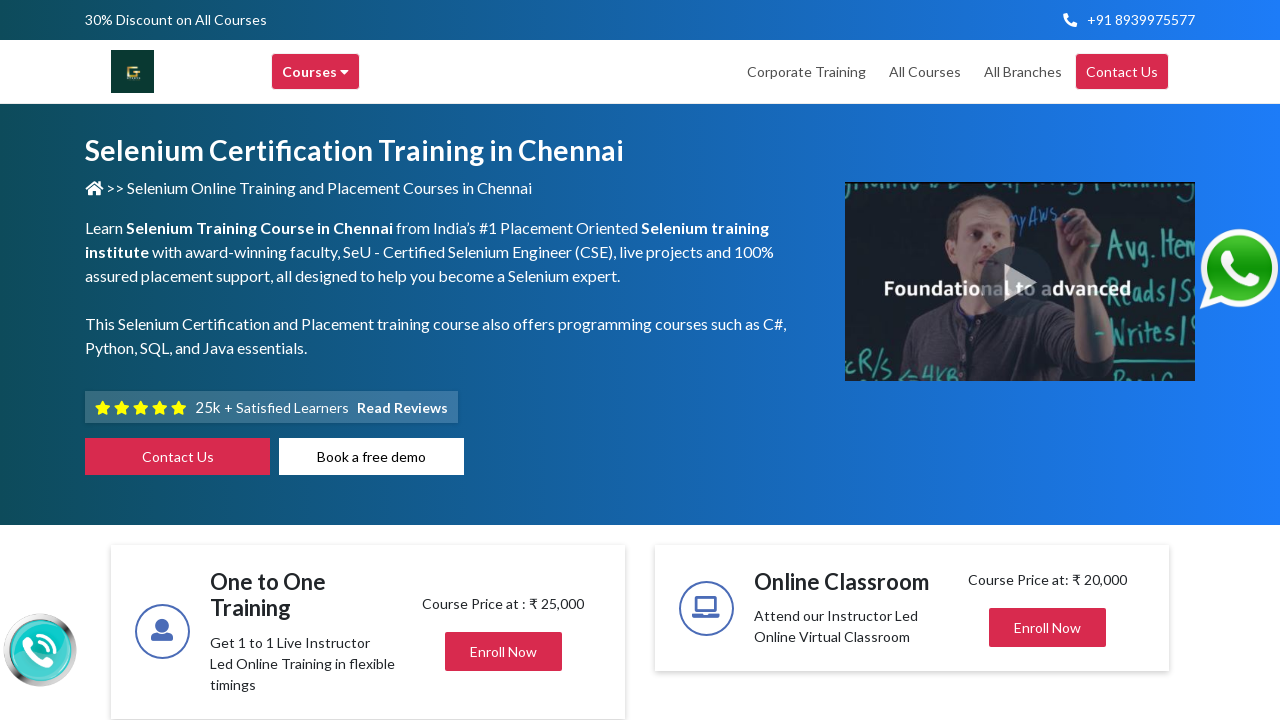

Printed page title to console: Selenium Training in Chennai | Selenium Certification Courses
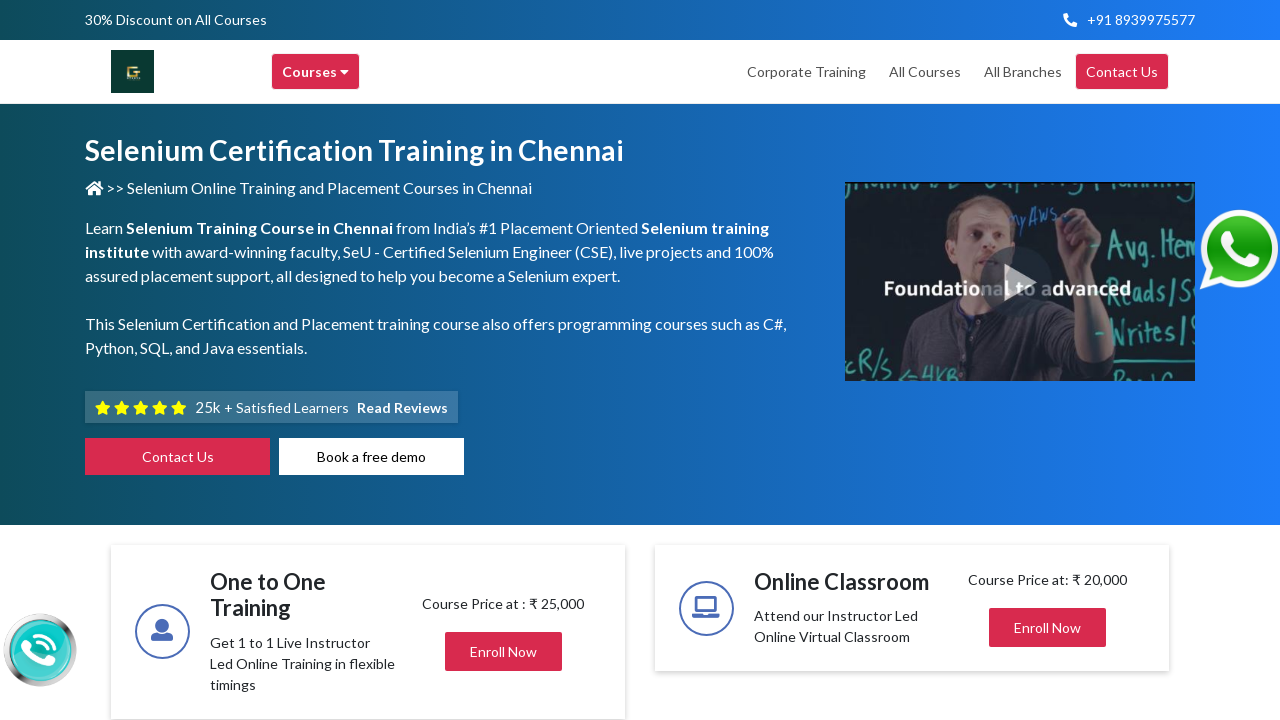

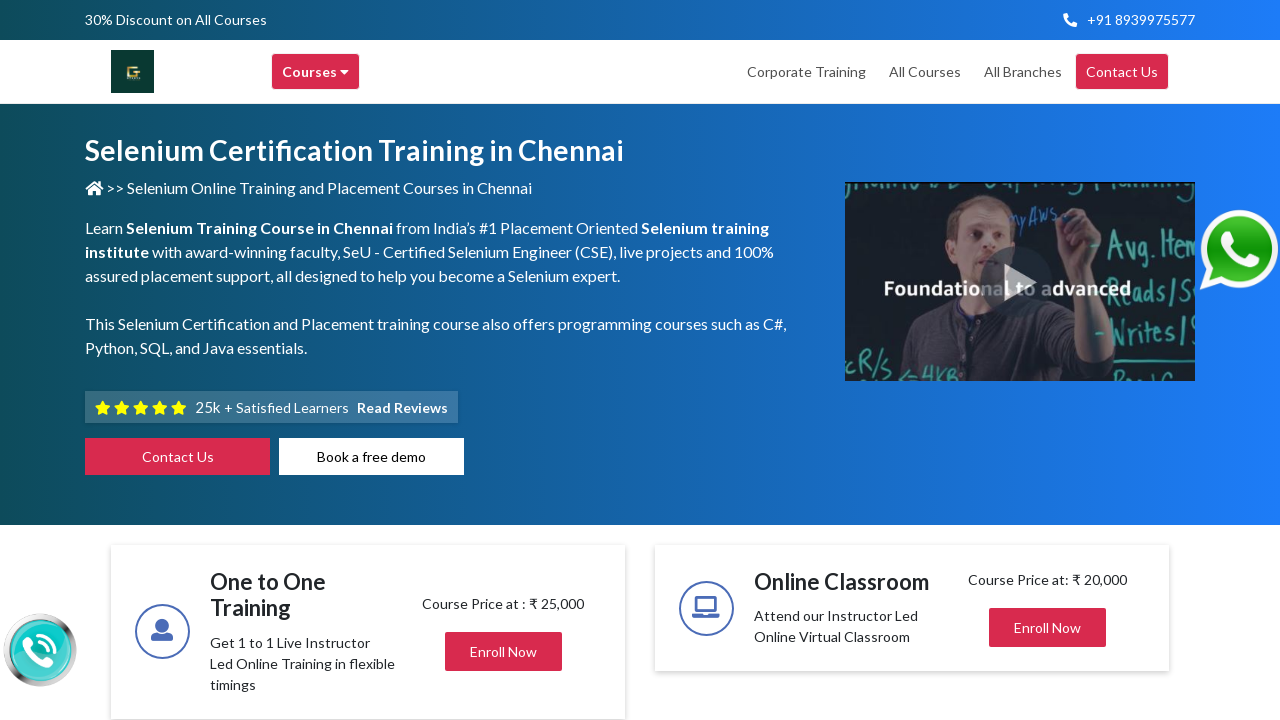